Tests registration form by entering lowercase characters mixed with blank spaces, total length greater than 50, in the username field.

Starting URL: https://buggy.justtestit.org/register

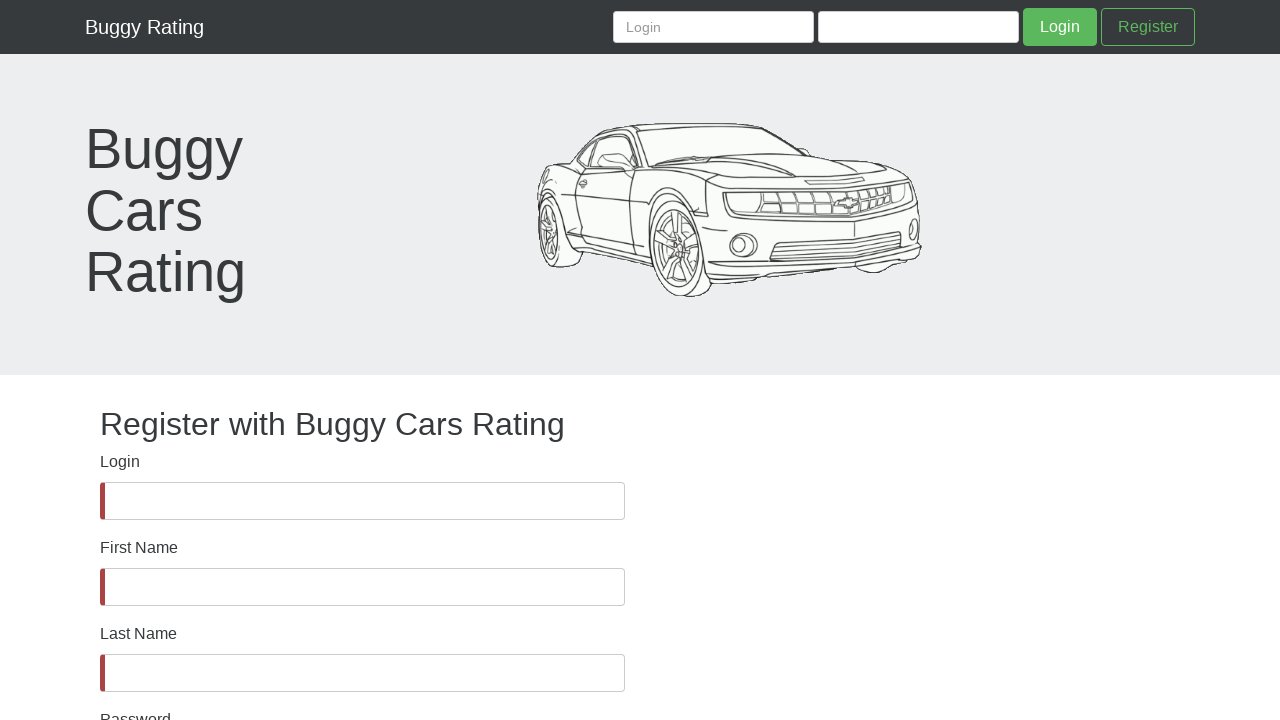

Verified username field is visible
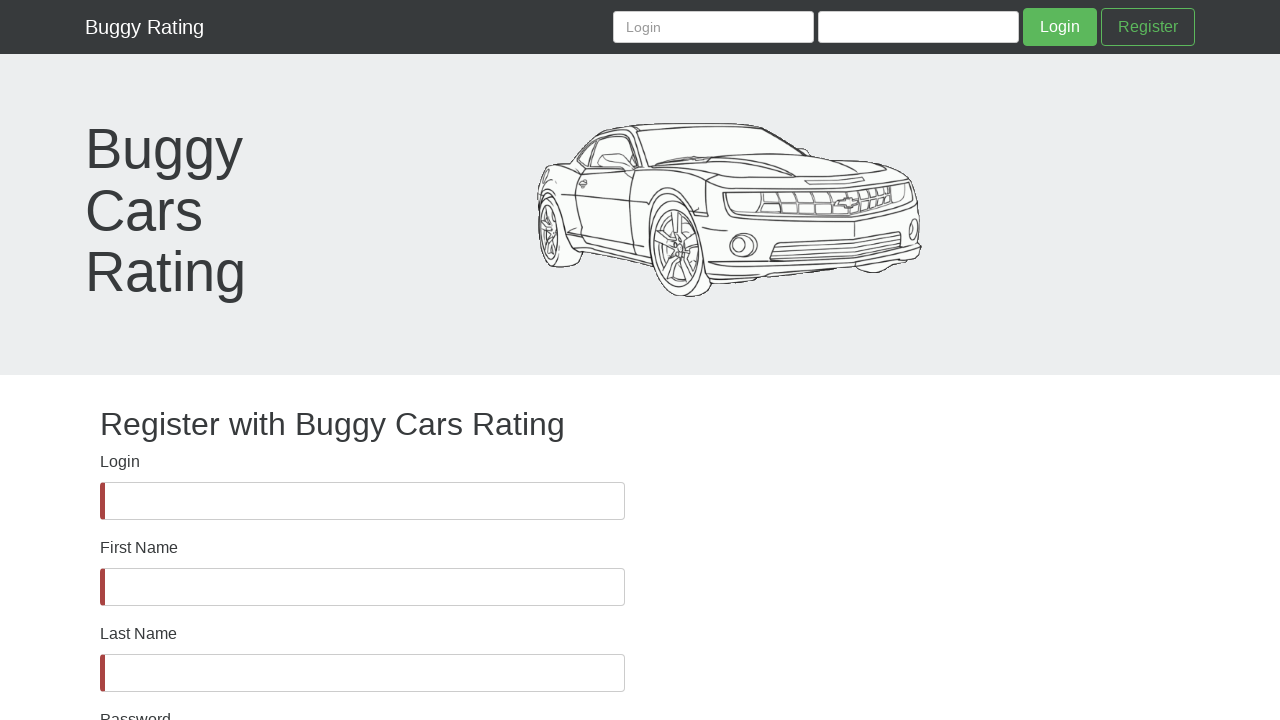

Filled username field with lowercase characters and blank spaces (length > 50) on #username
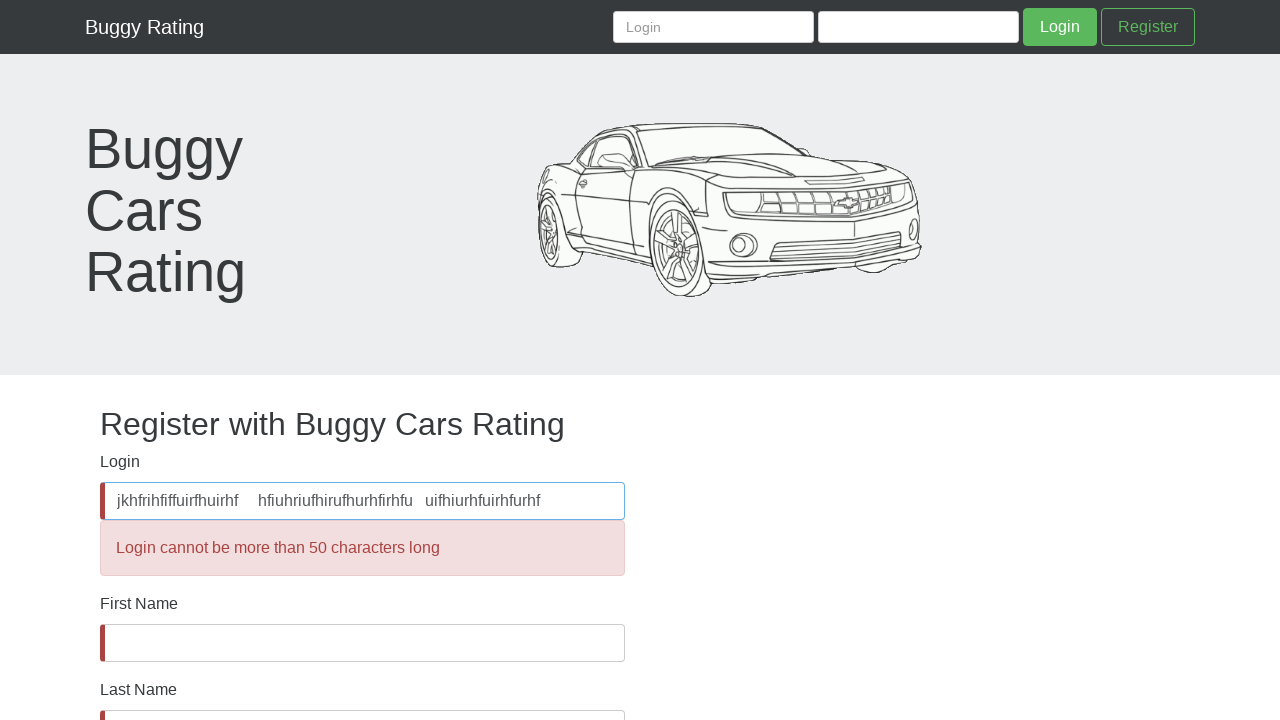

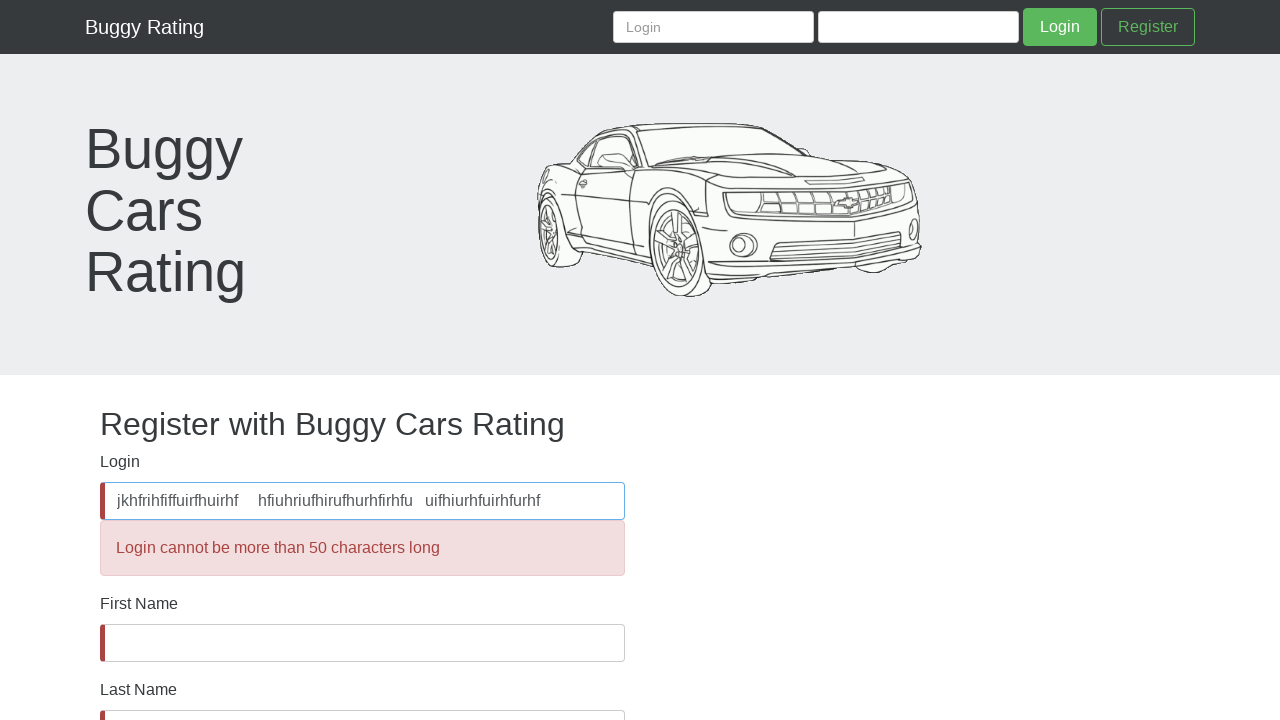